Tests a registration form by filling in email, first name, and last name fields, submitting the form, and verifying a success message is displayed.

Starting URL: http://suninjuly.github.io/registration1.html

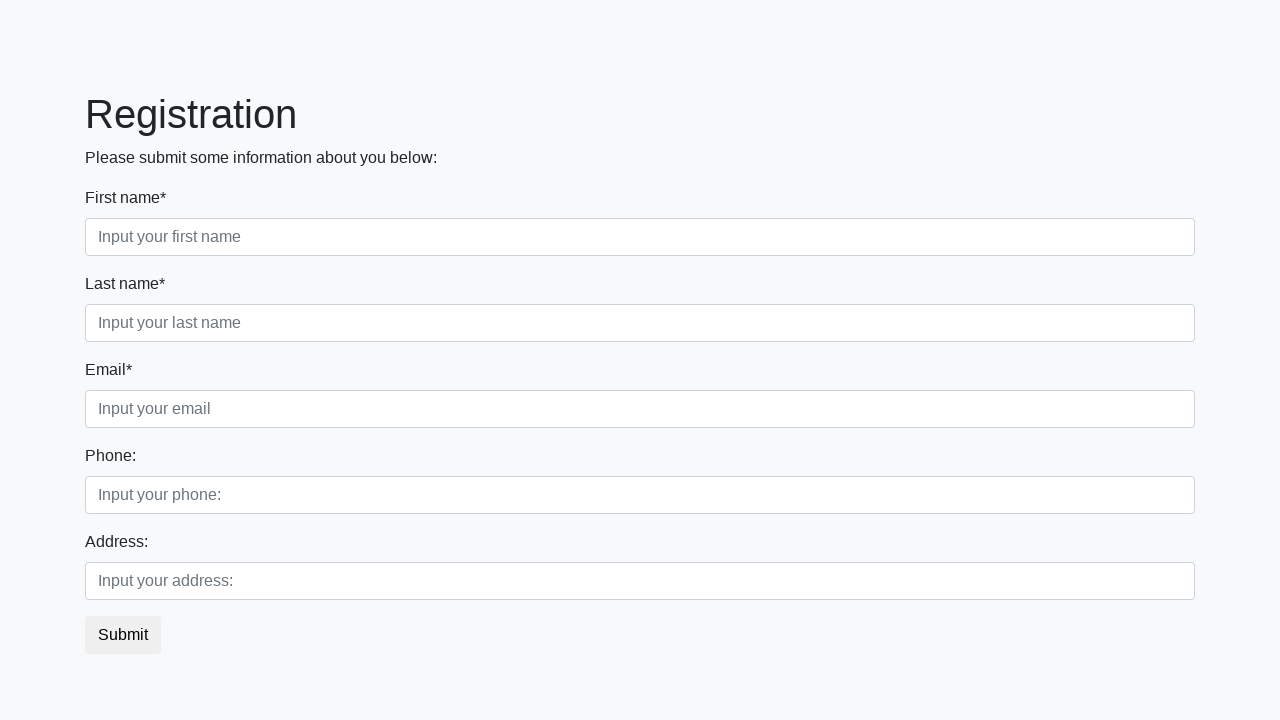

Filled email field with 'testuser@example.com' on [placeholder='Input your email']
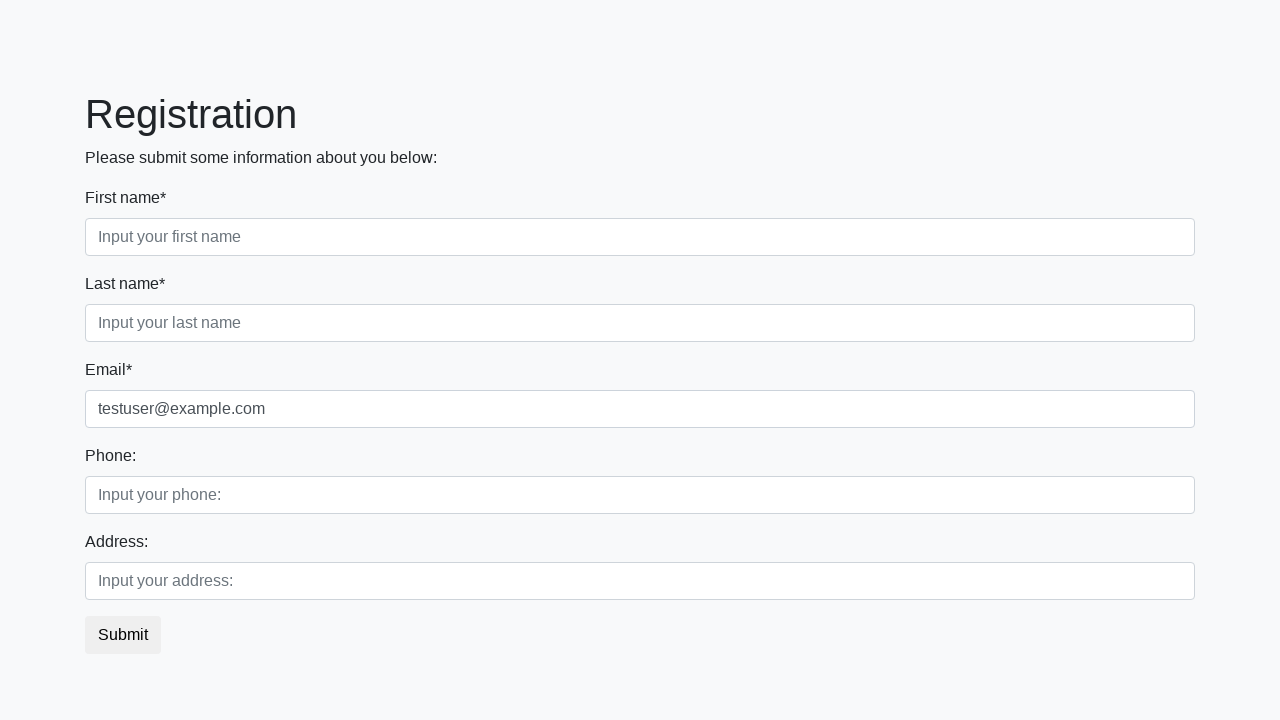

Filled first name field with 'Ivan' on [placeholder='Input your first name']
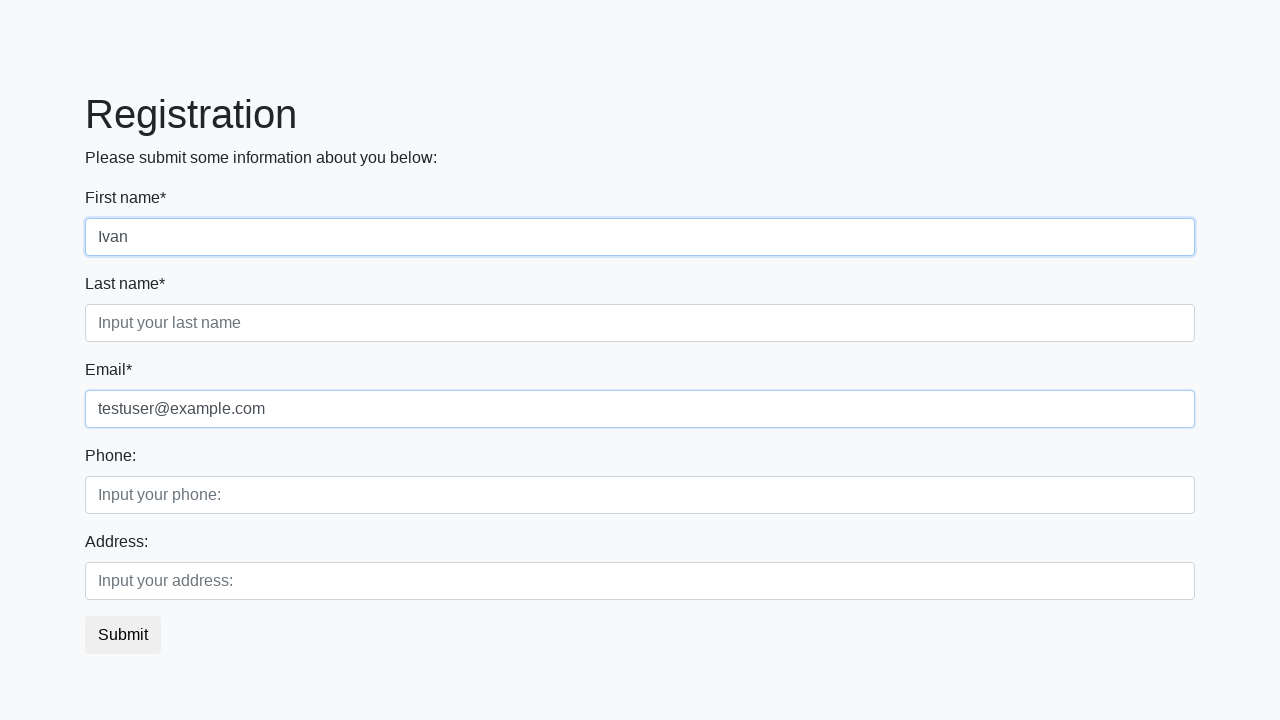

Filled last name field with 'Petrov' on [placeholder='Input your last name']
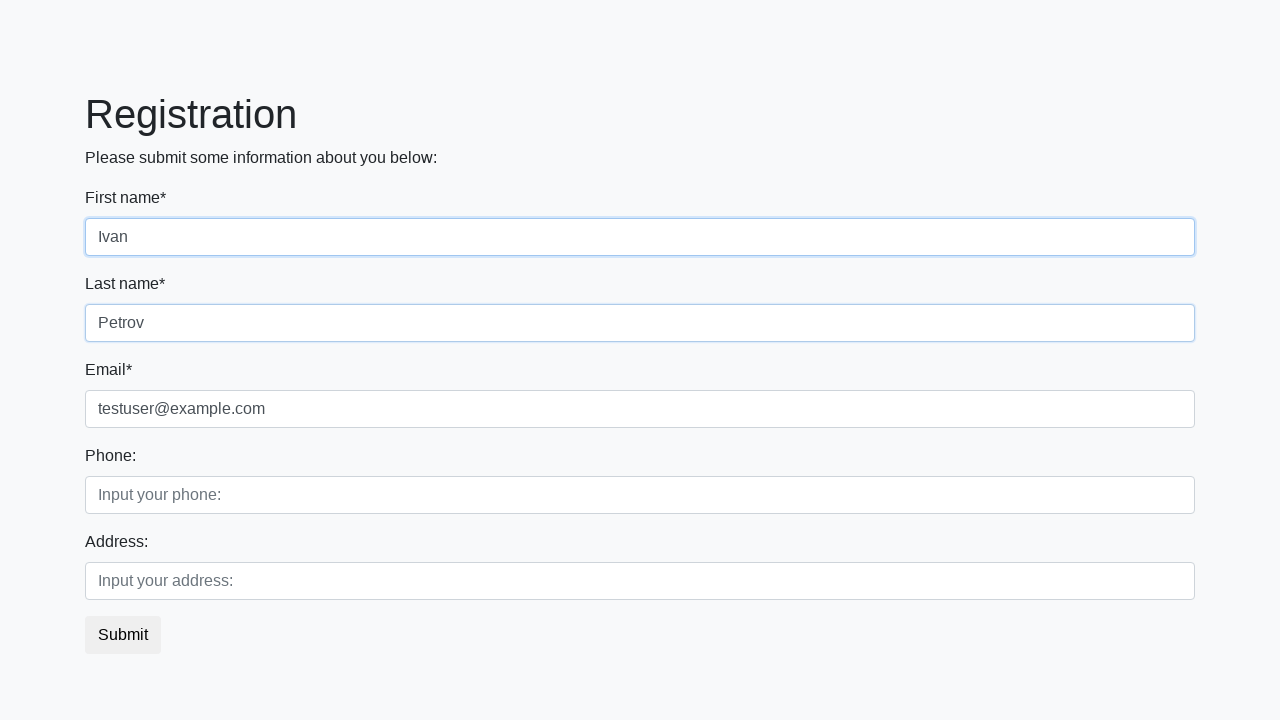

Clicked submit button to register at (123, 635) on button.btn
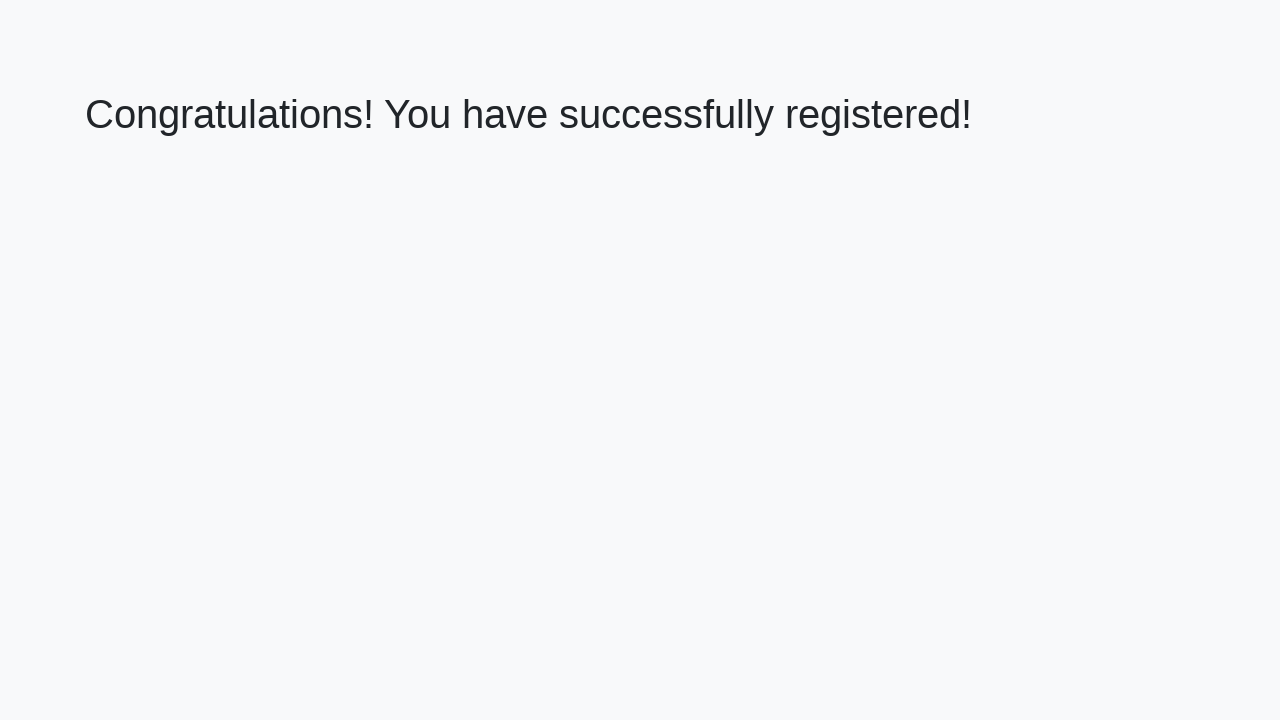

Success message displayed with h1 heading
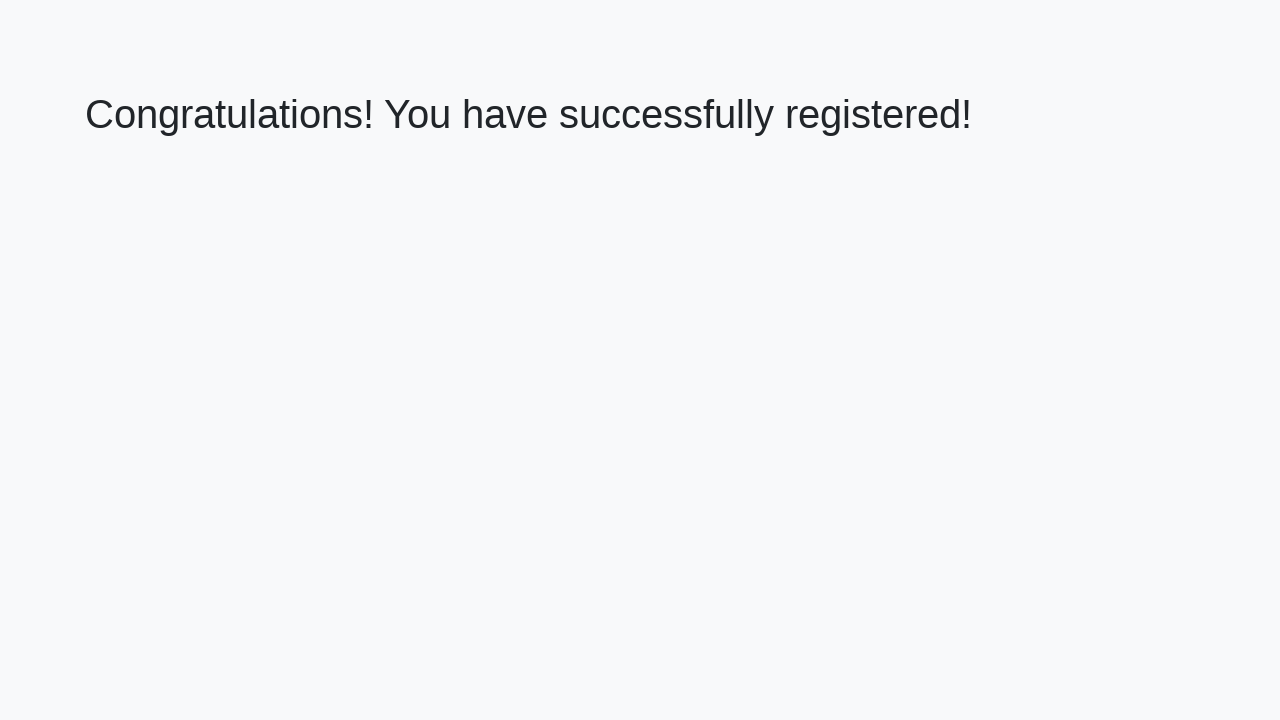

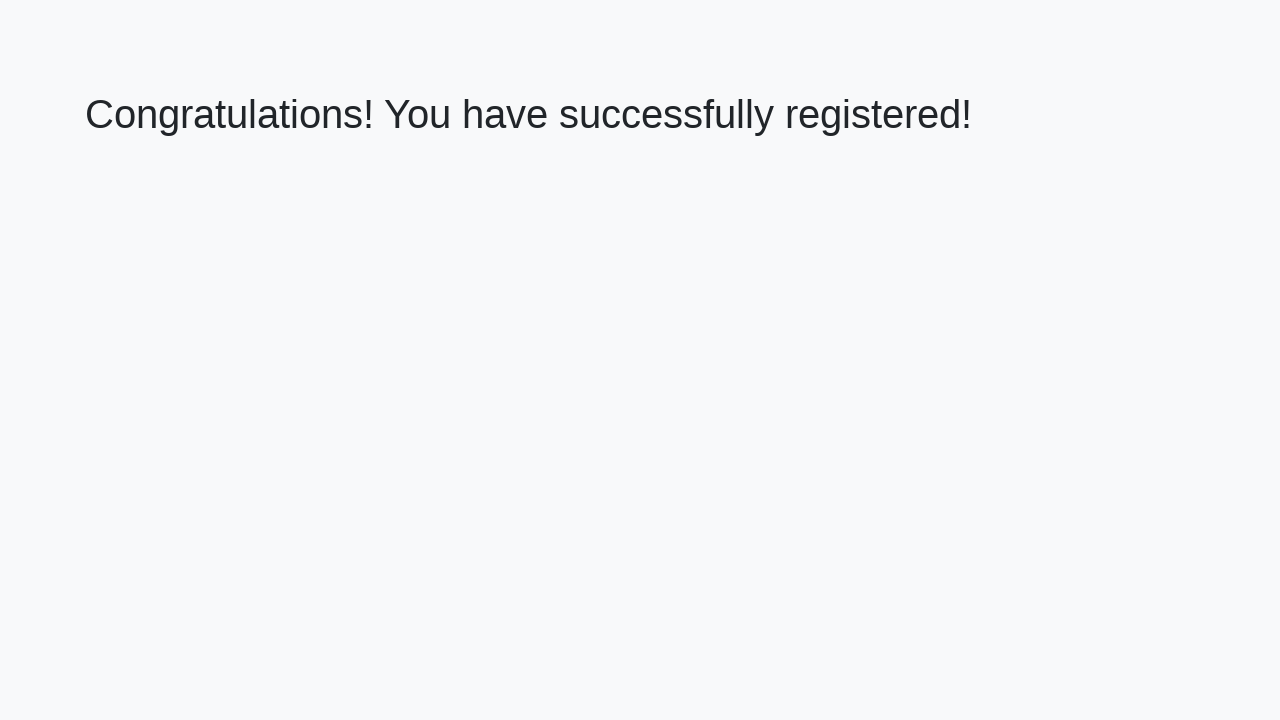